Tests a data table on a practice website by scrolling to it, reading all values from the 4th column, and verifying that their sum matches the displayed total amount.

Starting URL: https://rahulshettyacademy.com/AutomationPractice

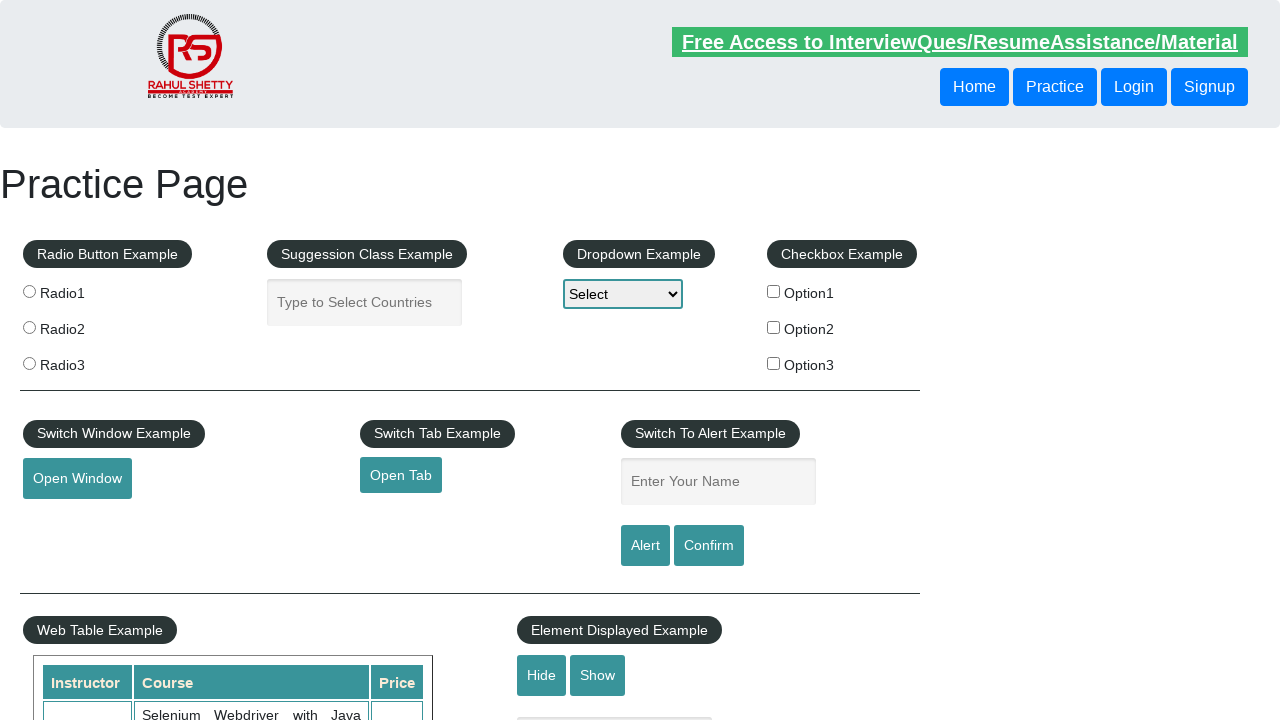

Scrolled down the page by 500px to reveal the table
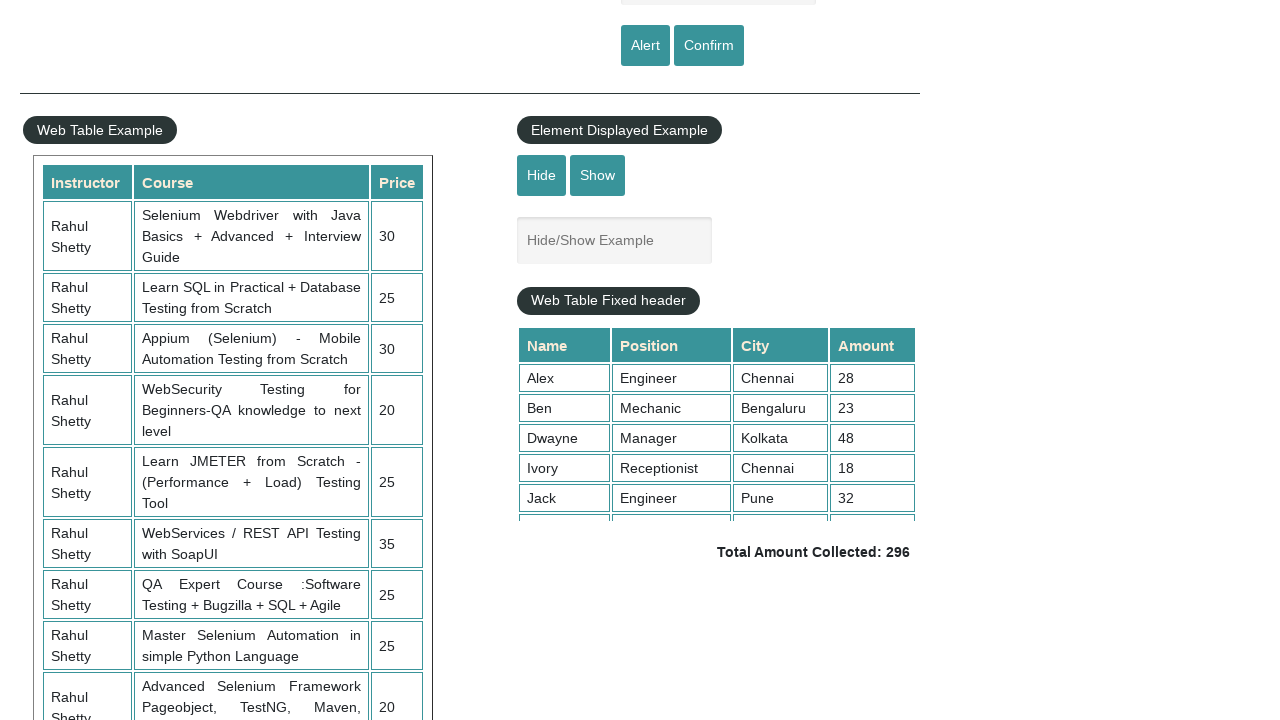

Table container '.tableFixHead' is now visible
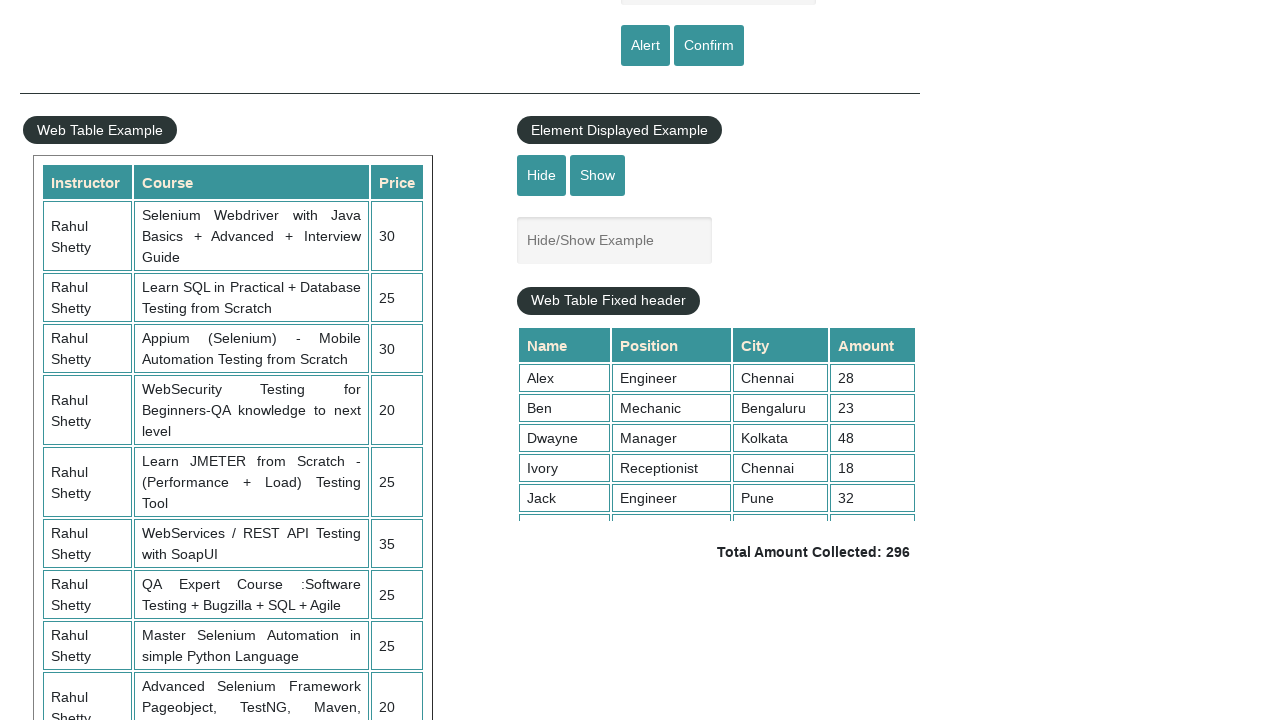

Scrolled within table container to load all data
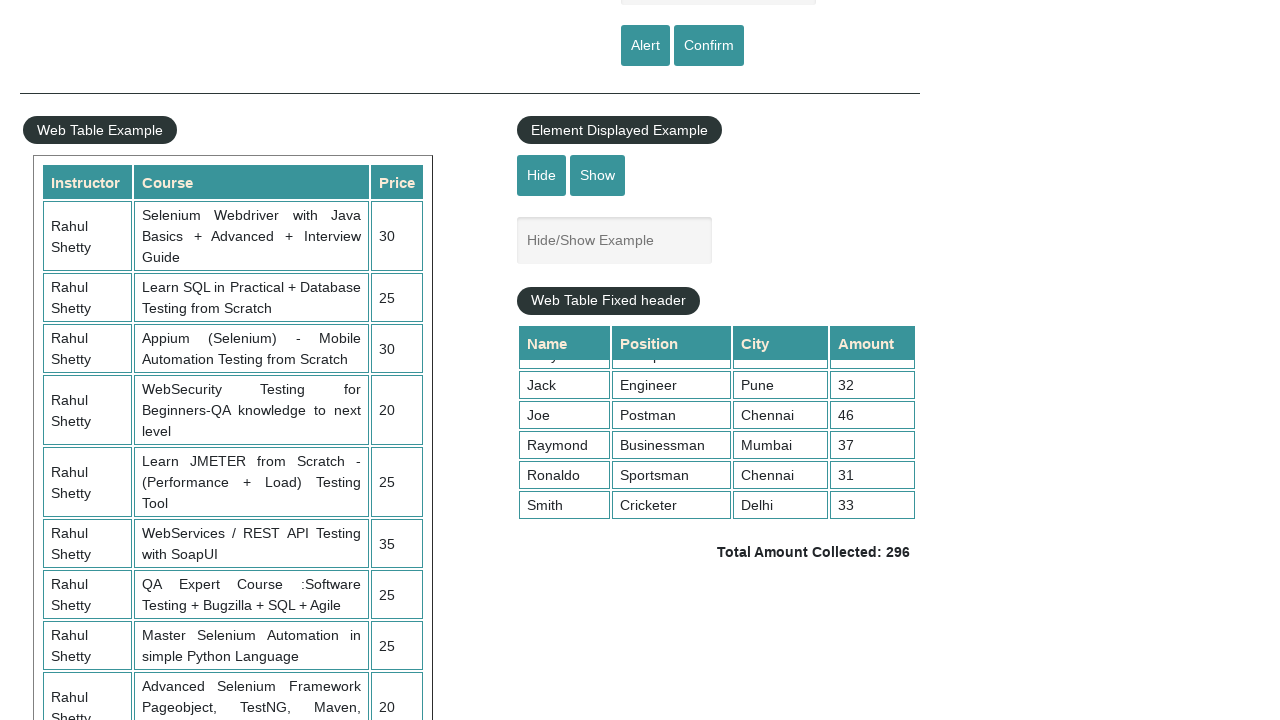

Waited 500ms for table content to settle
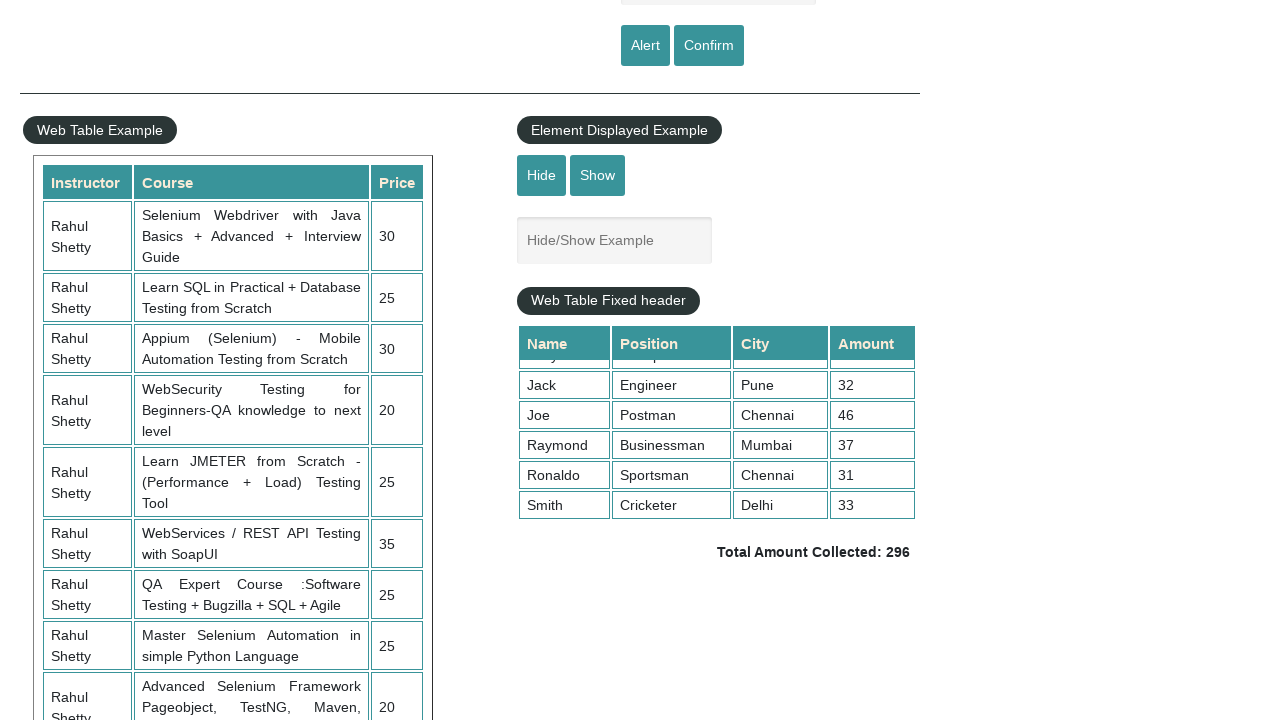

Retrieved all values from the 4th column of the table
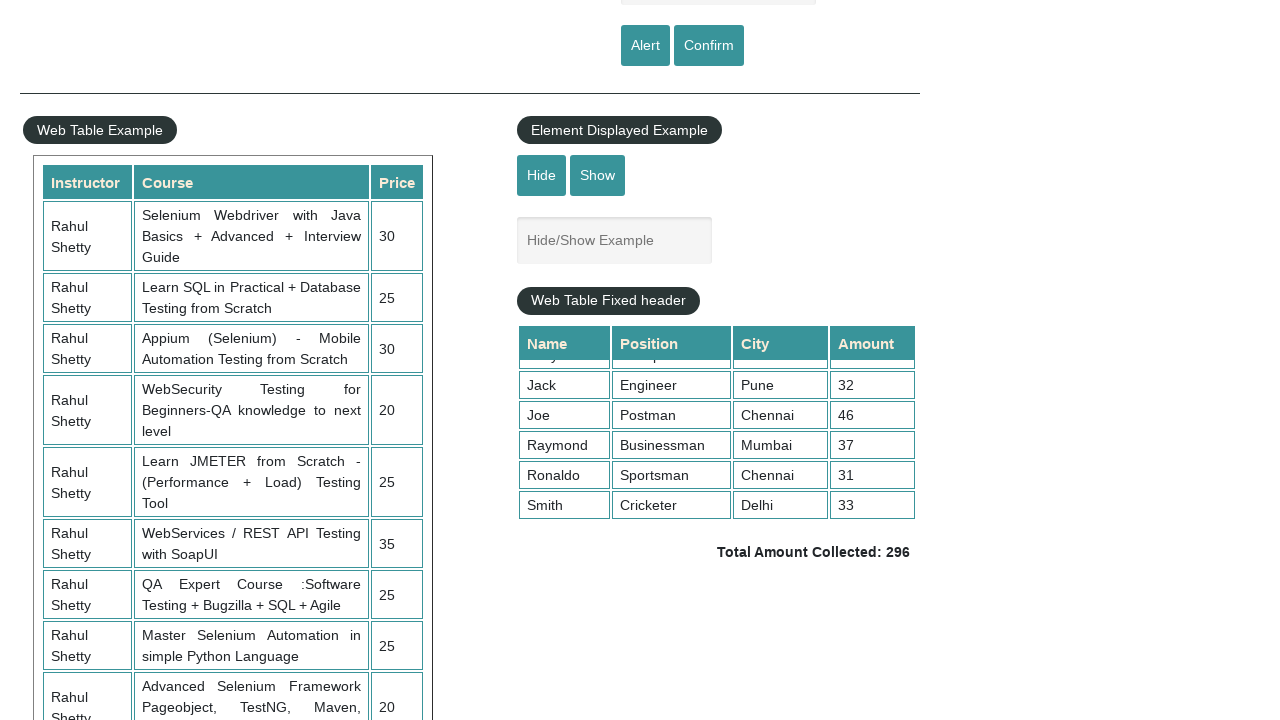

Calculated sum of 4th column values: 296
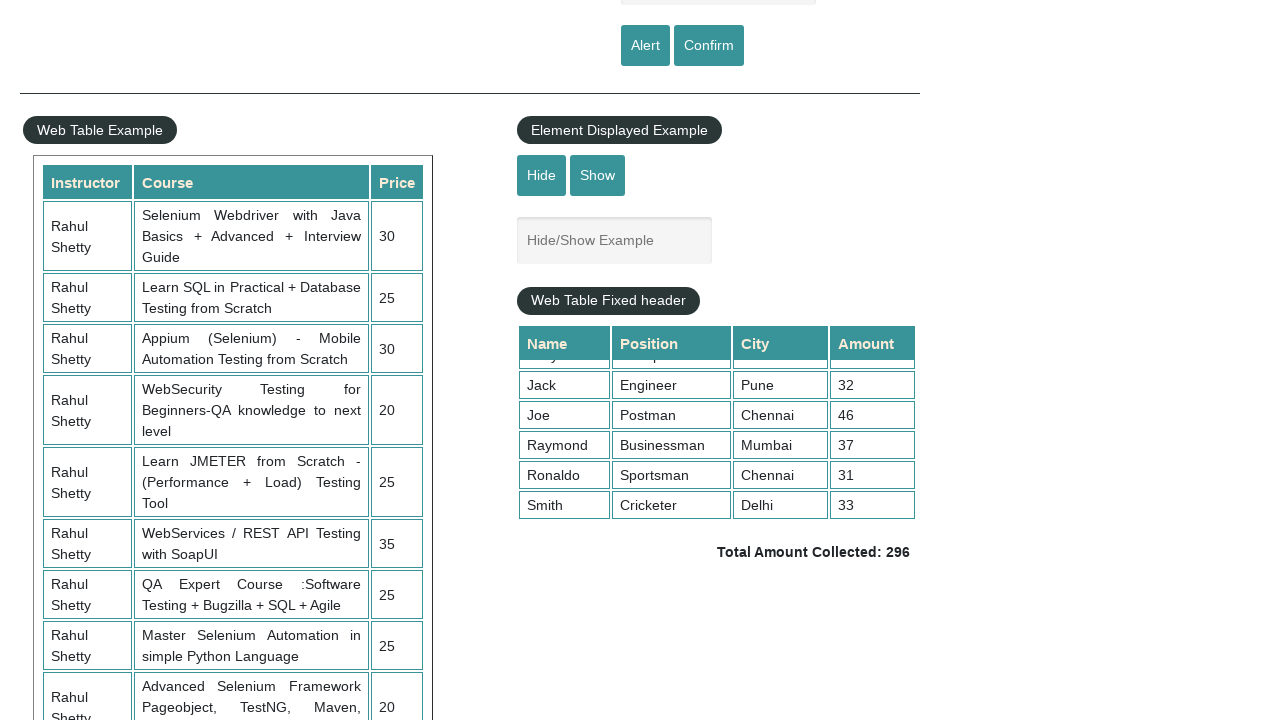

Retrieved displayed total amount text
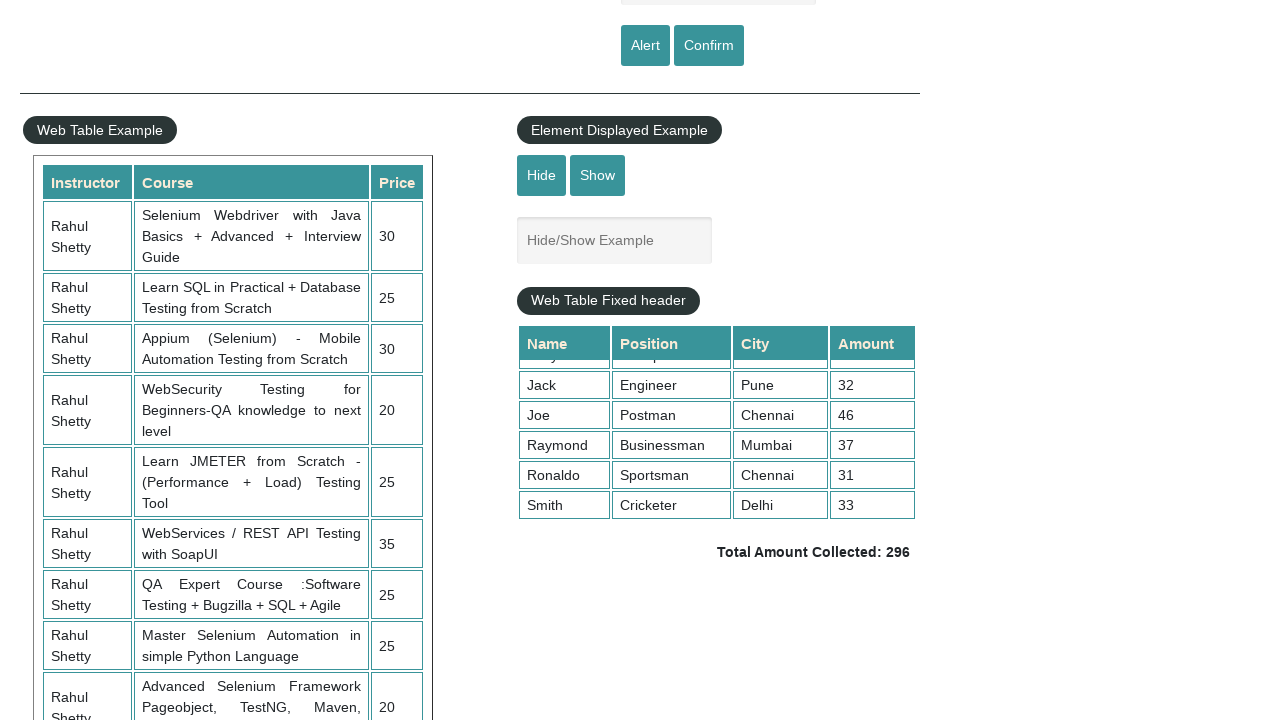

Parsed displayed total amount: 296
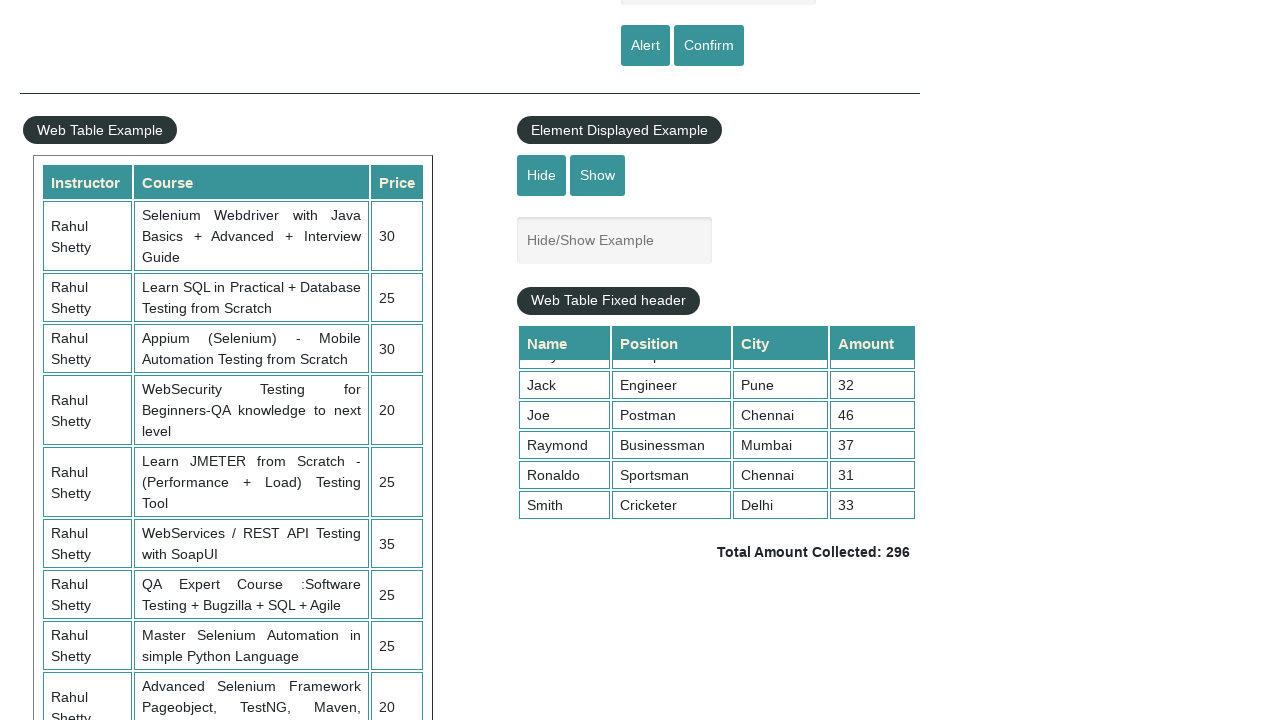

Verified that calculated sum (296) matches displayed total (296)
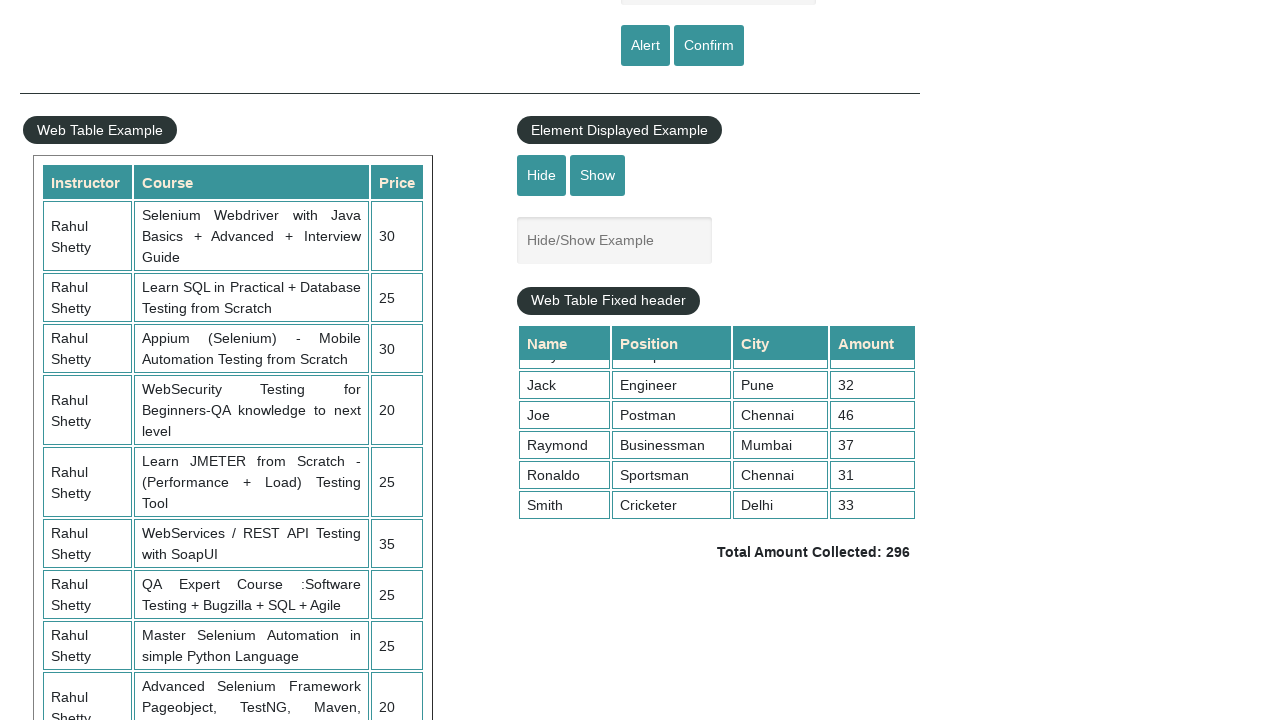

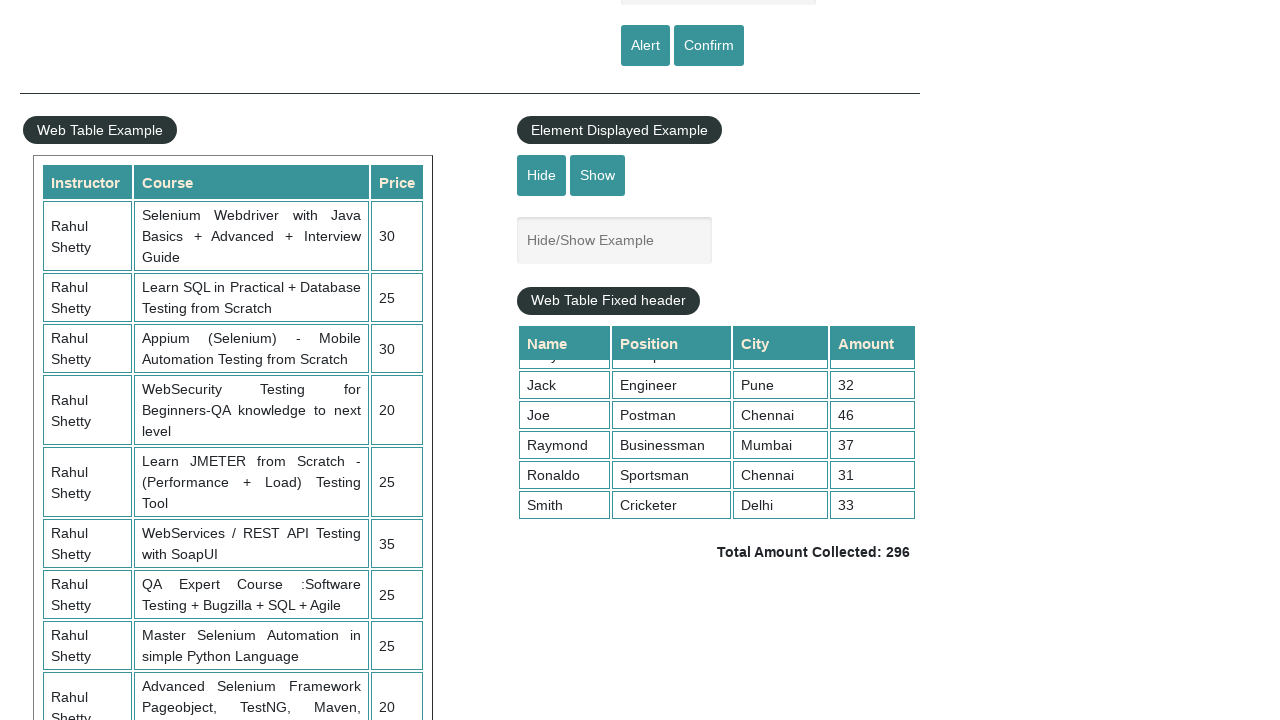